Navigates to CRM Pro website and verifies that the details section contains expected headers including "Import & Export"

Starting URL: https://classic.crmpro.com/

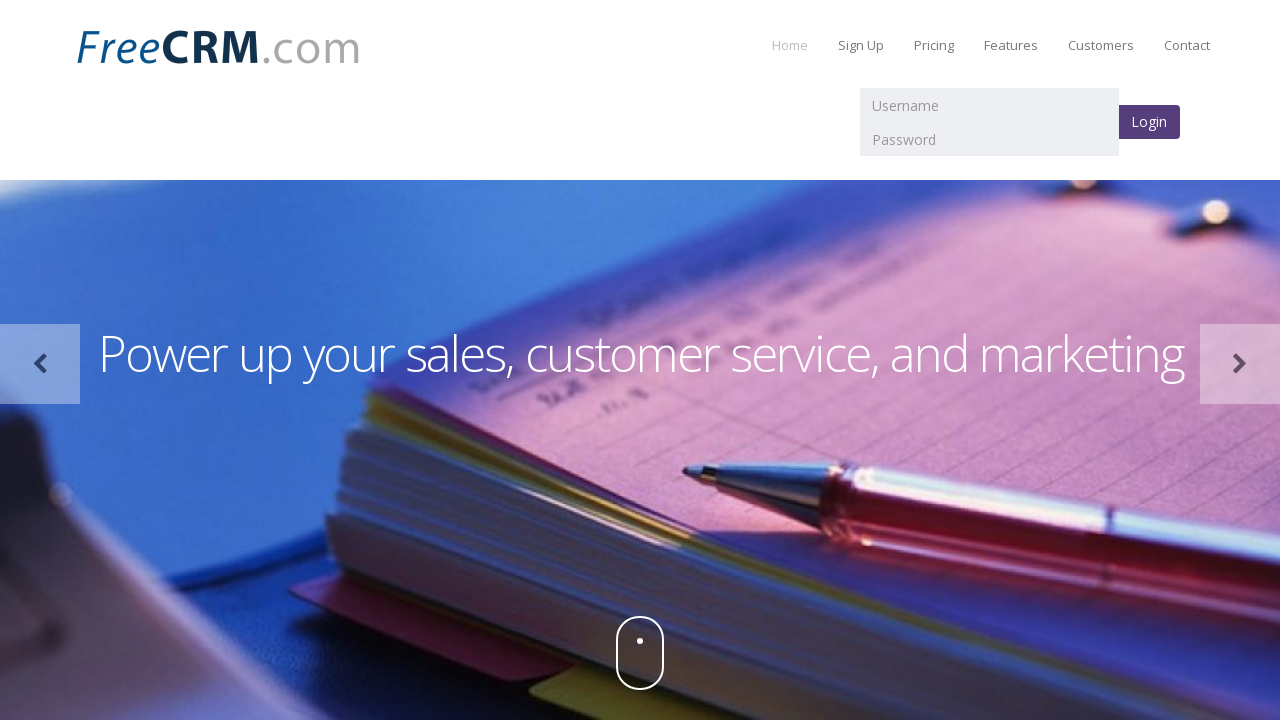

Waited for details section headers to load
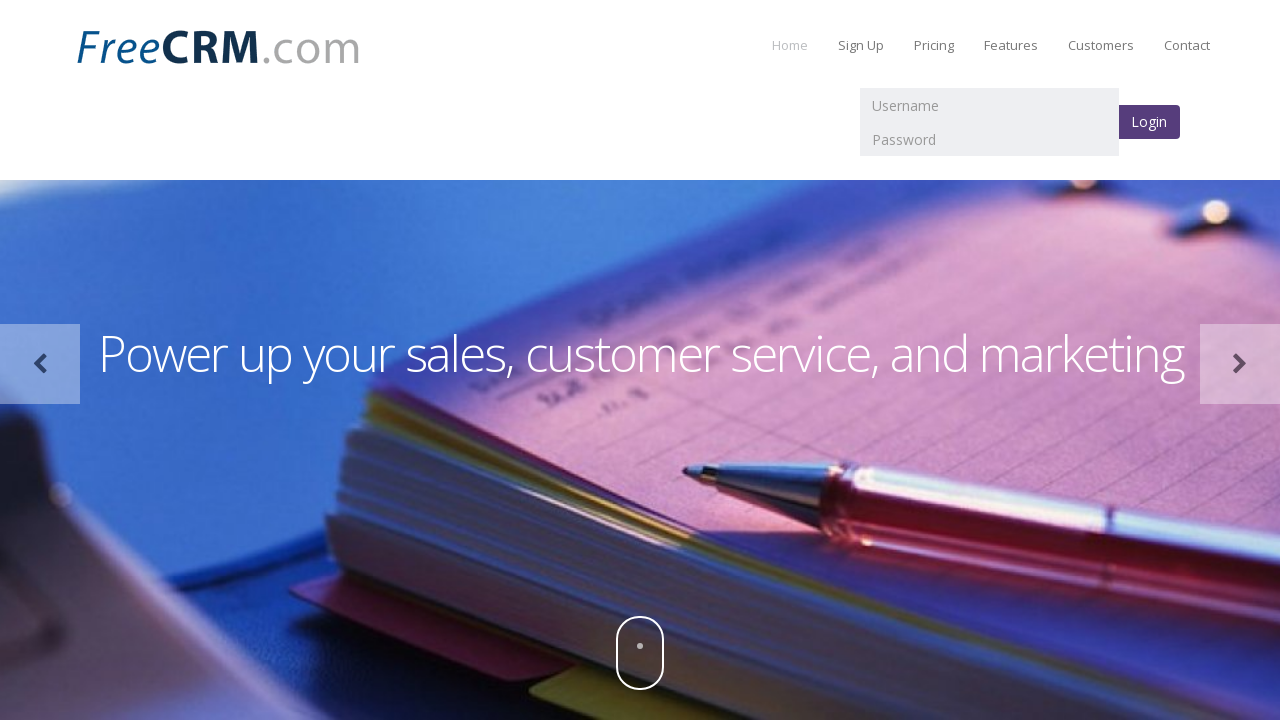

Retrieved all headers from details section
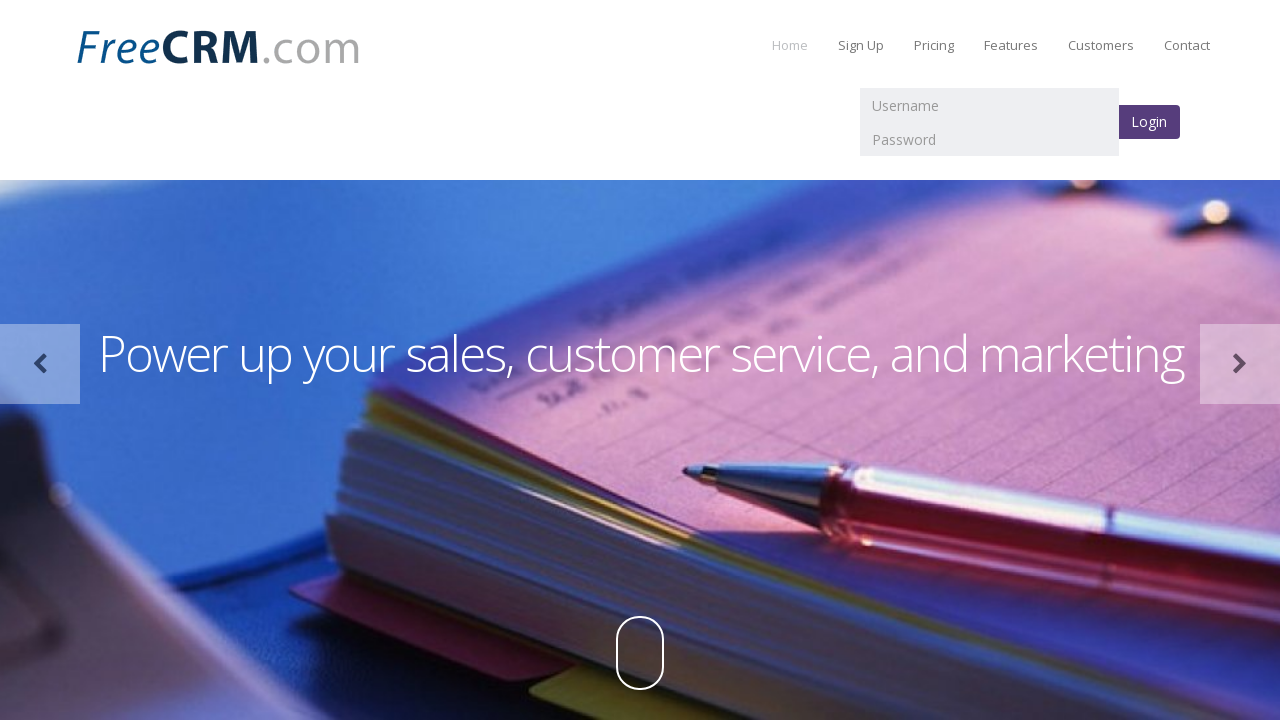

Verified 'Import & Export' header is present in details section
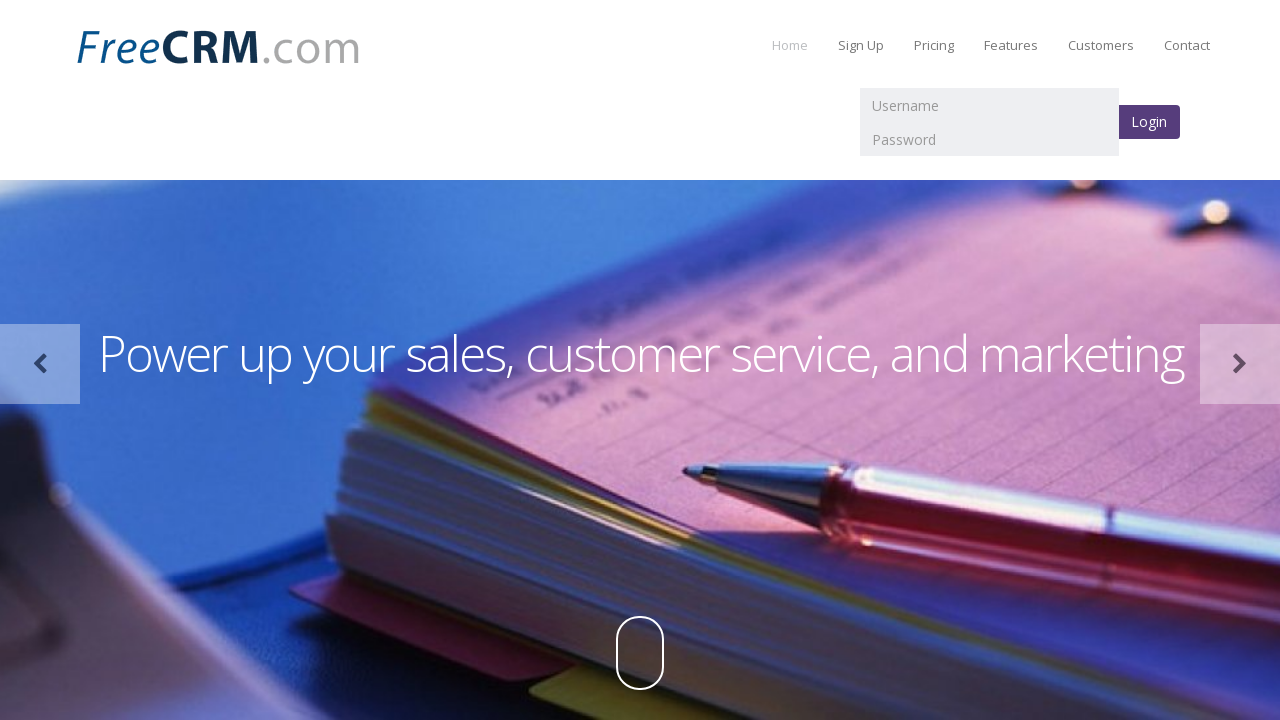

Test assertion passed - 'Import & Export' header found
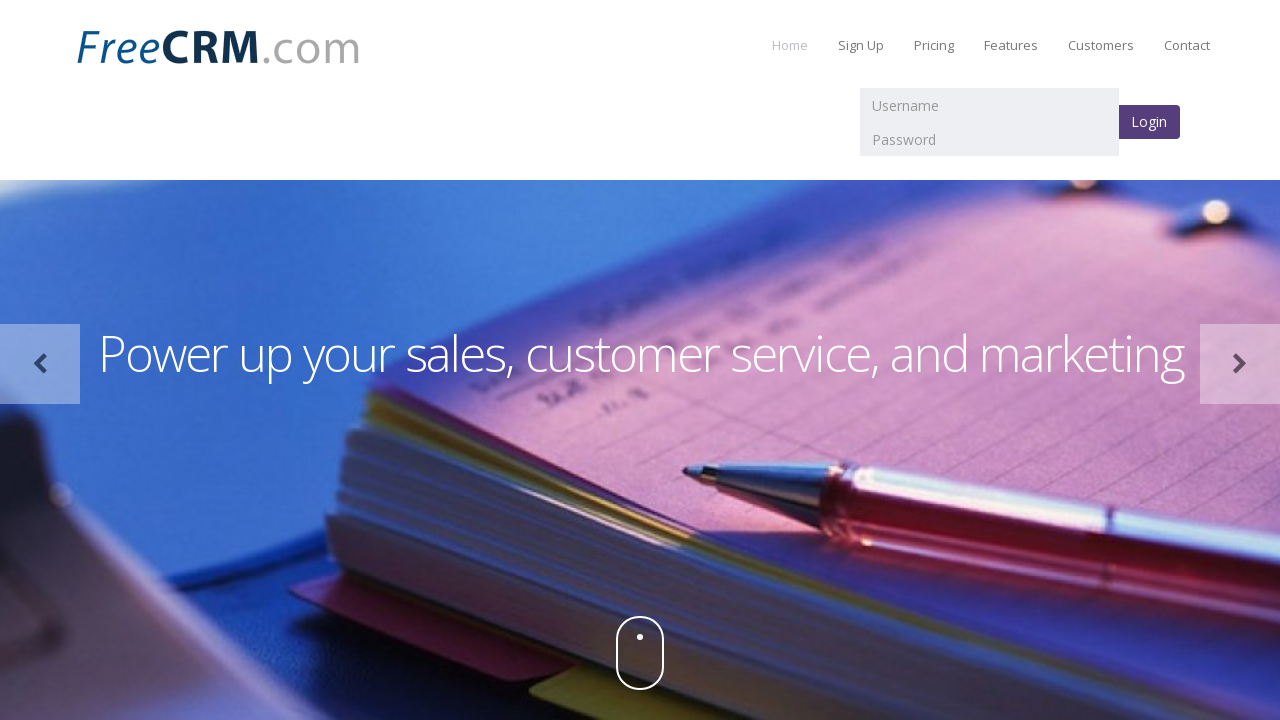

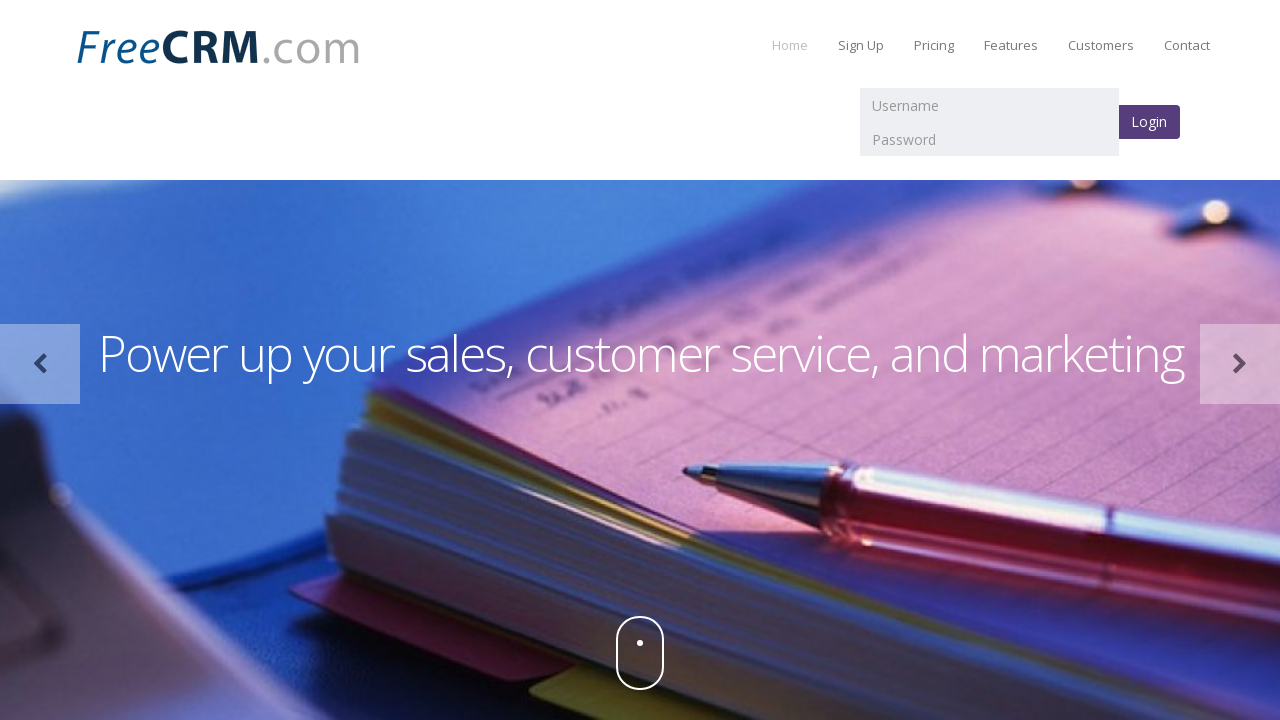